Tests prompt JavaScript alert by clicking the Prompt Alert button, entering a custom message, and accepting the prompt.

Starting URL: https://v1.training-support.net/selenium/javascript-alerts

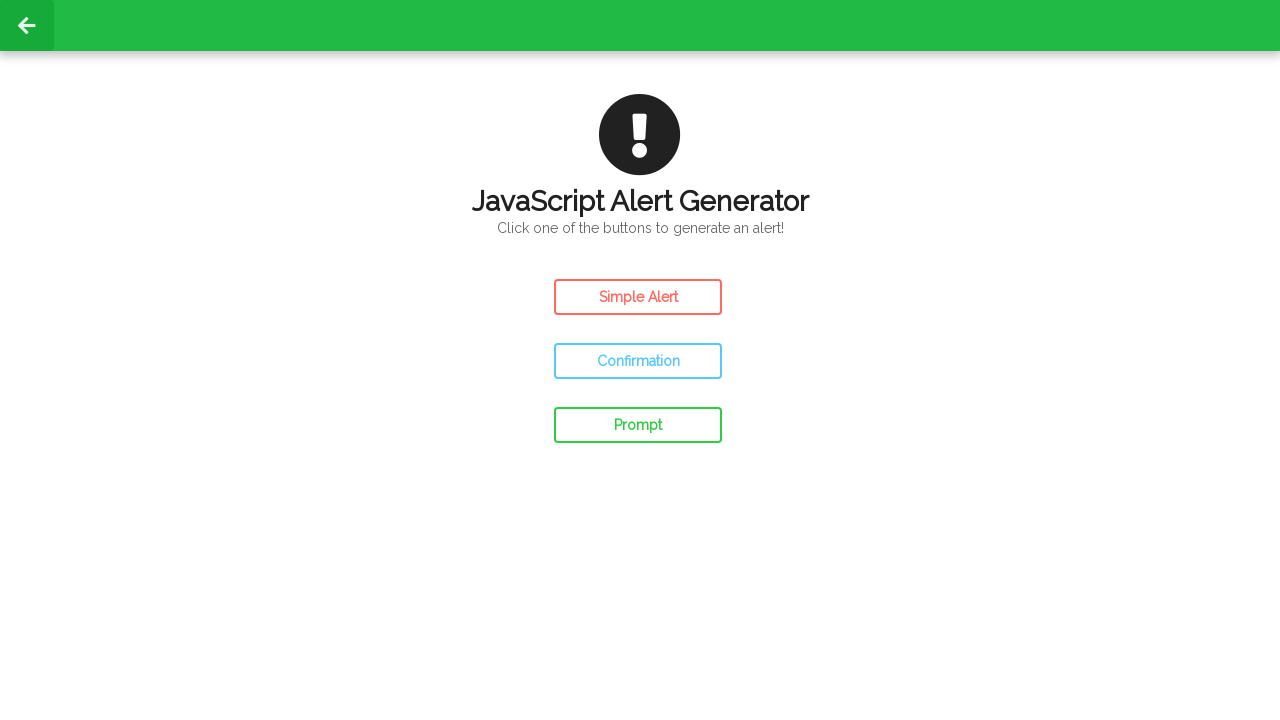

Set up dialog handler to accept prompt with custom message
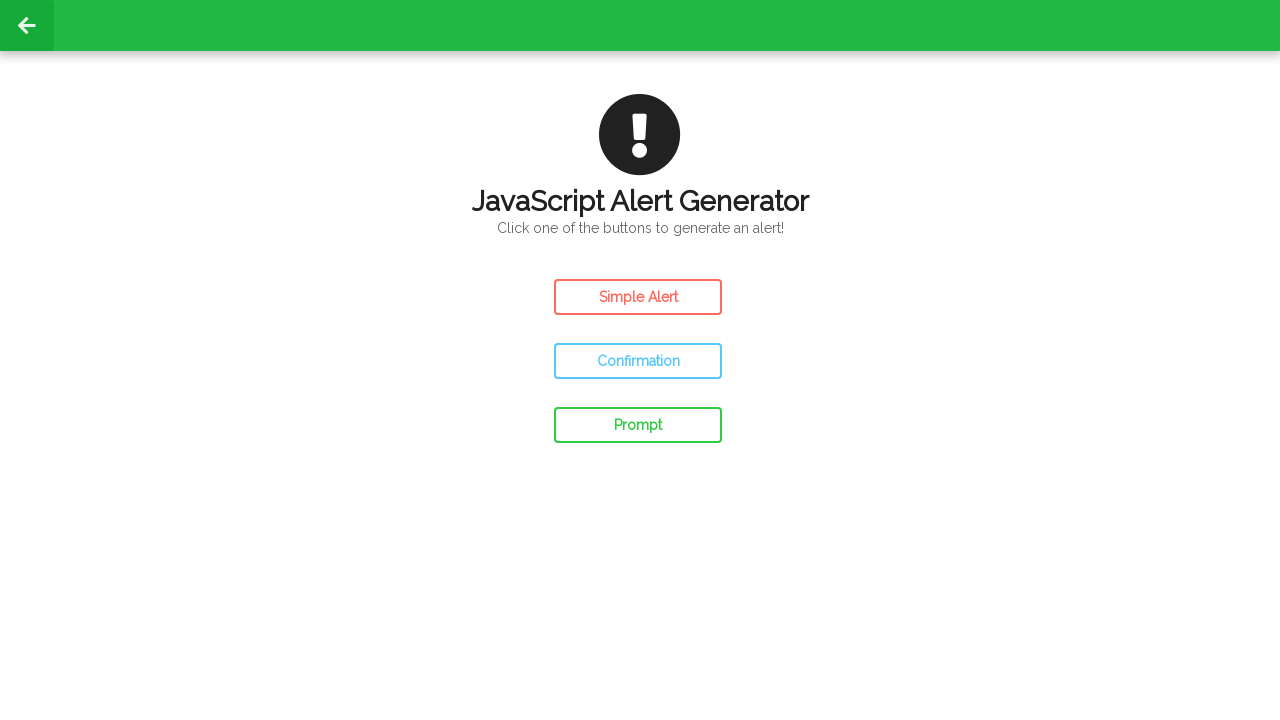

Clicked the Prompt Alert button at (638, 425) on #prompt
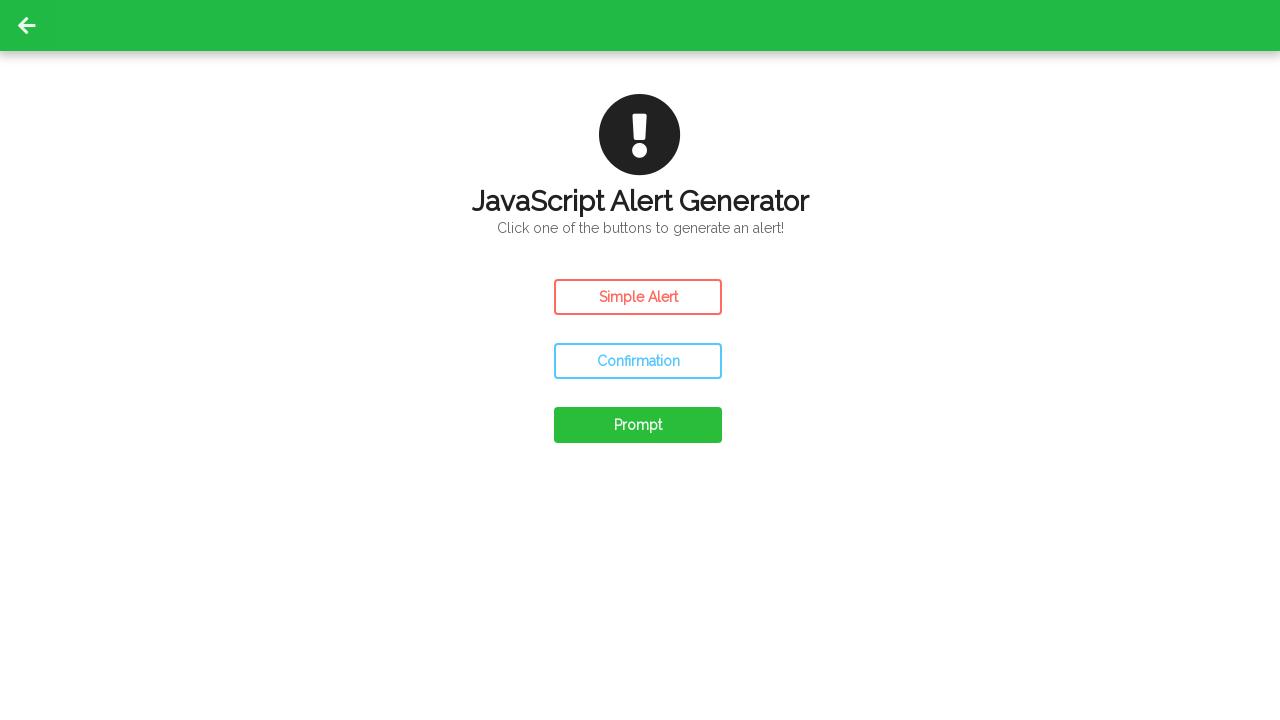

Waited for prompt alert to be processed
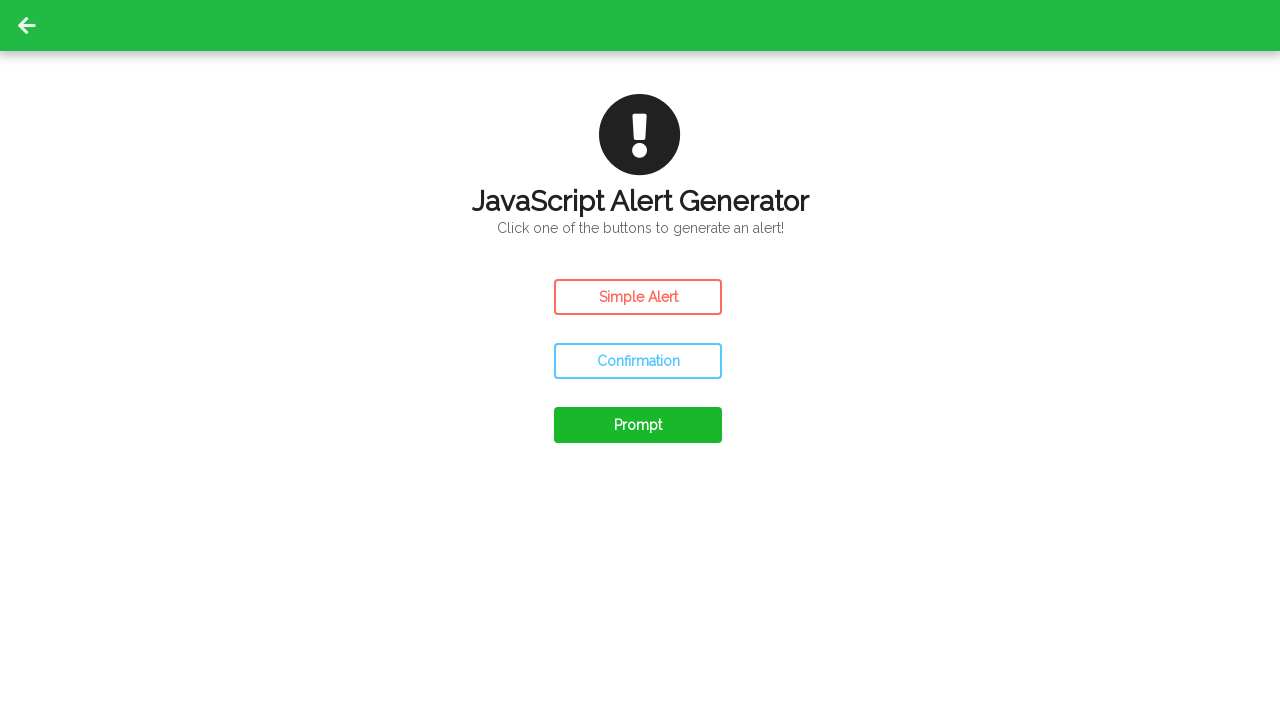

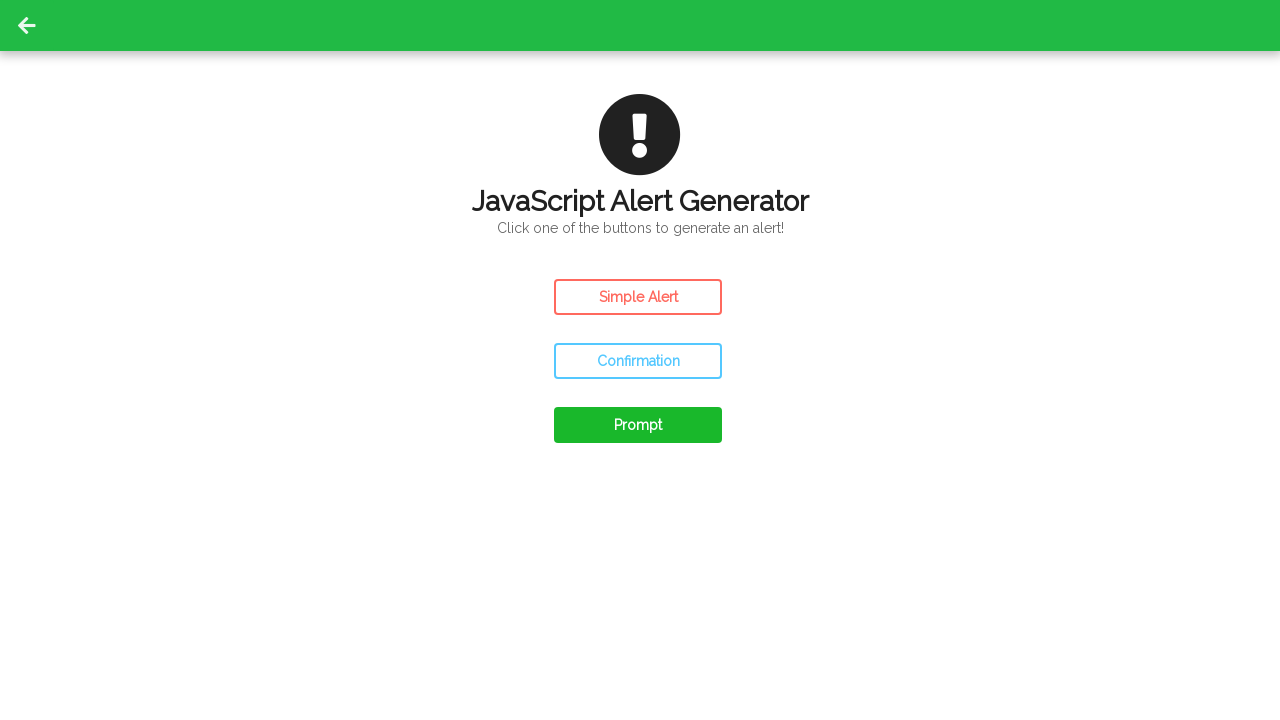